Navigates to the Automation Practice page and retrieves the href attribute from an element with id 'opentab' to verify the link exists.

Starting URL: https://rahulshettyacademy.com/AutomationPractice/

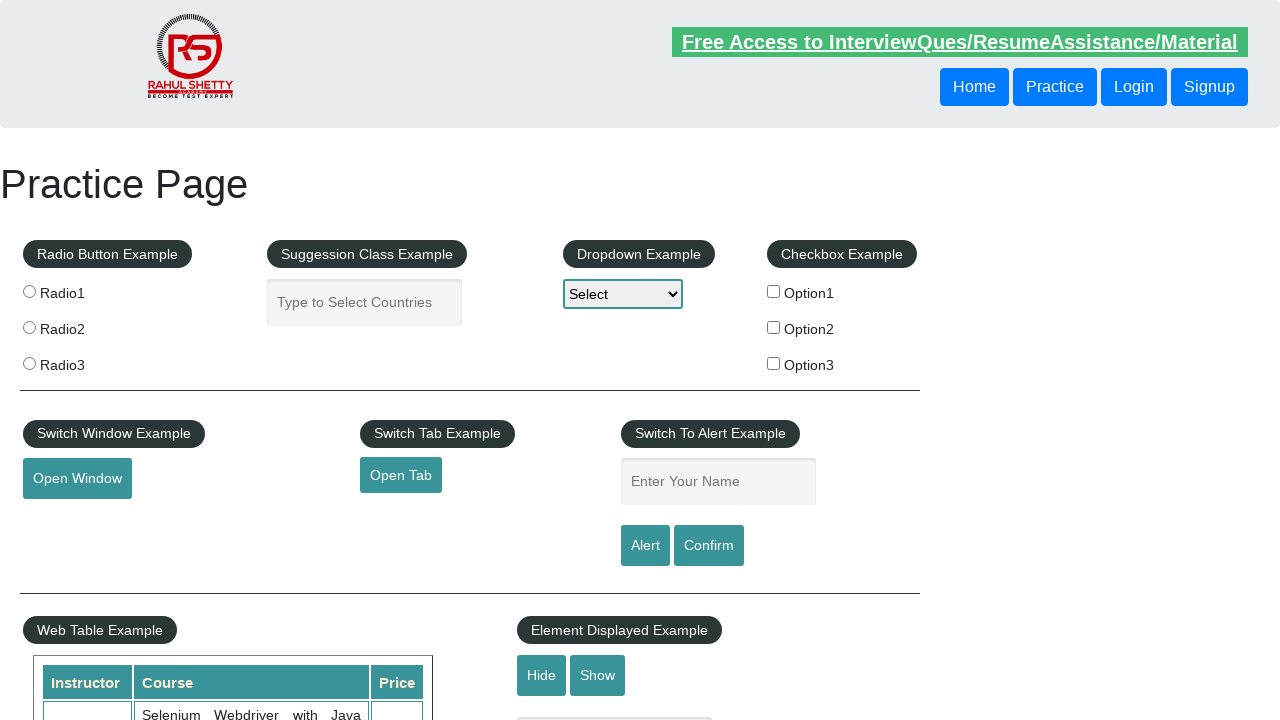

Waited for element with id 'opentab' to be present
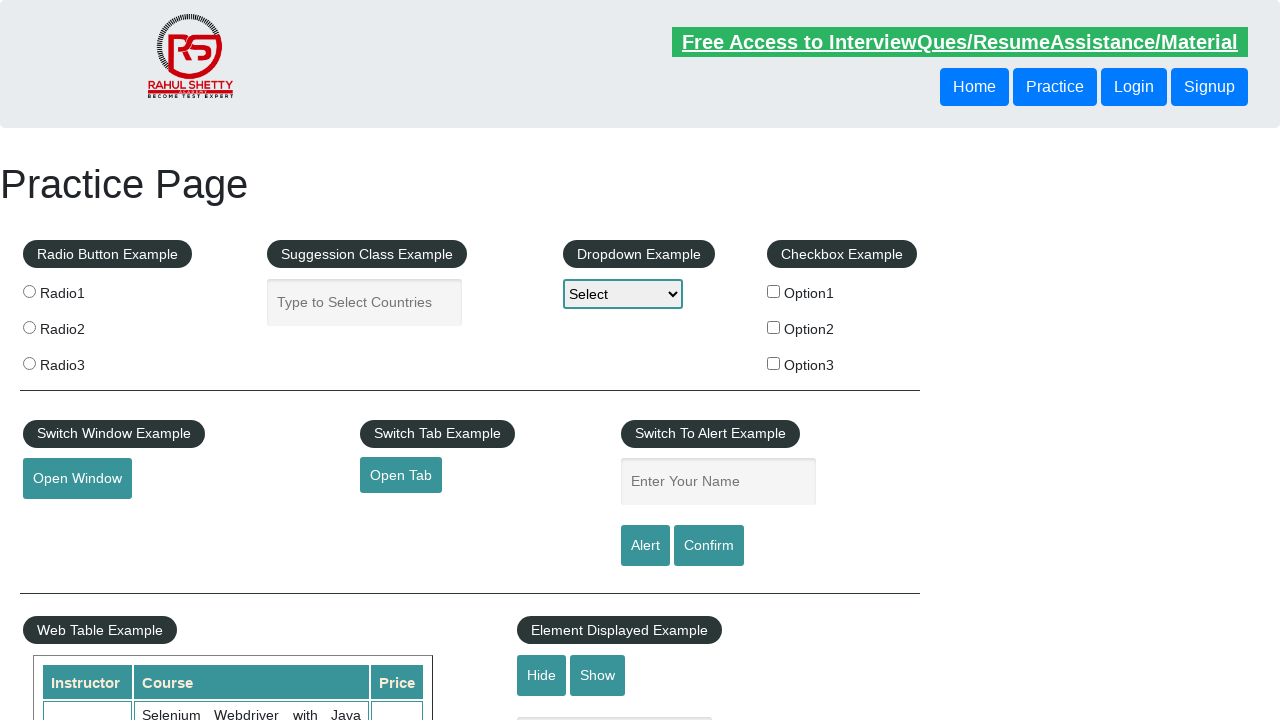

Retrieved href attribute from 'opentab' element: https://www.qaclickacademy.com
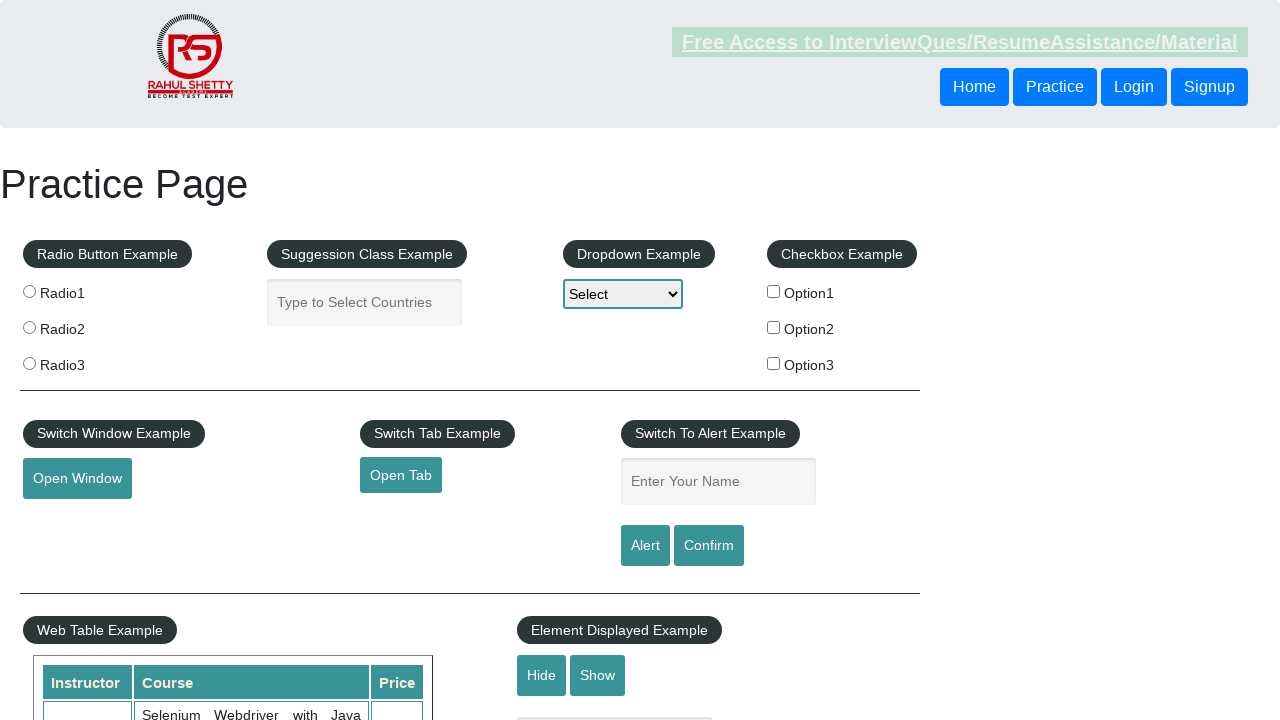

Printed link URL to console
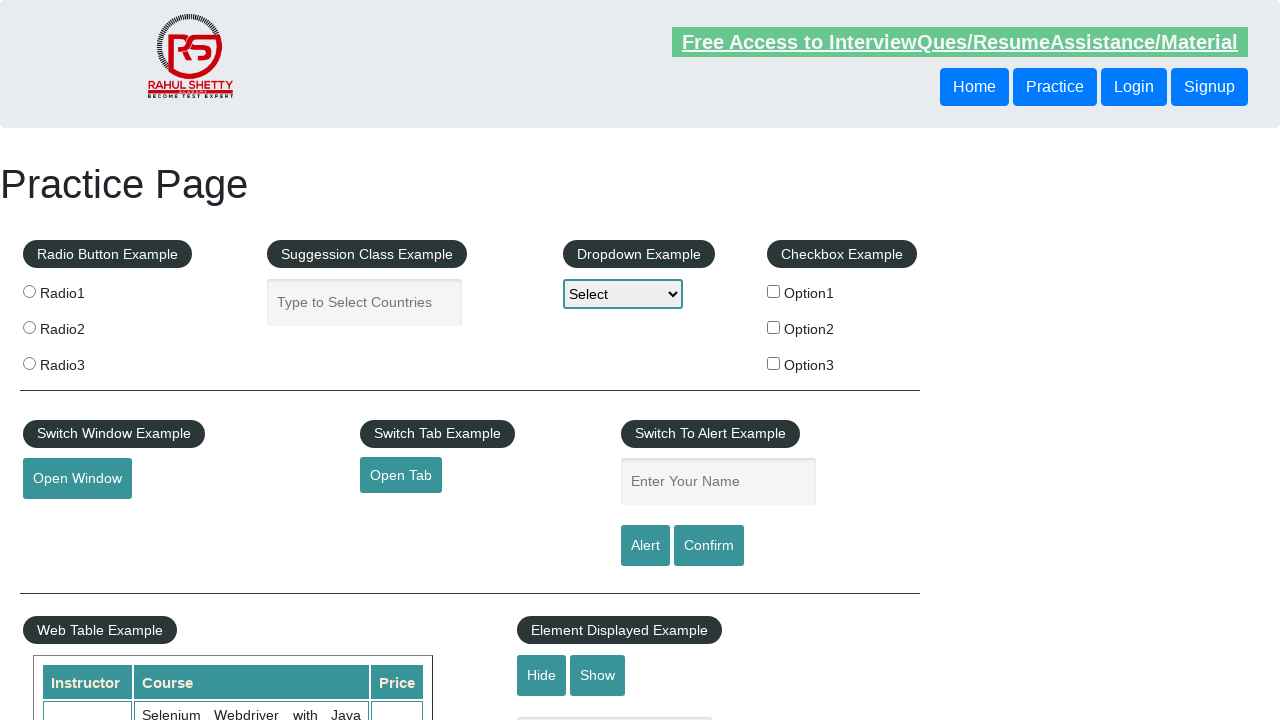

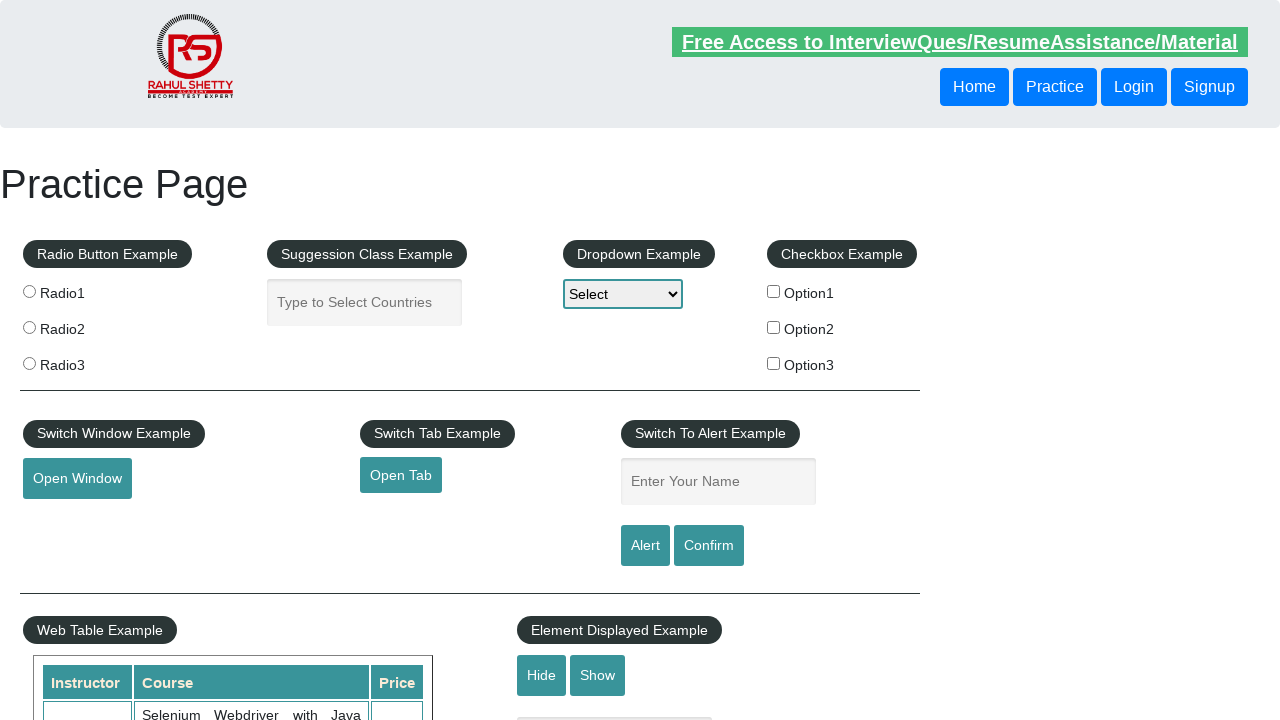